Tests field validation by entering invalid alphanumeric values in name and phone fields

Starting URL: https://parabank.parasoft.com/parabank/index.htm

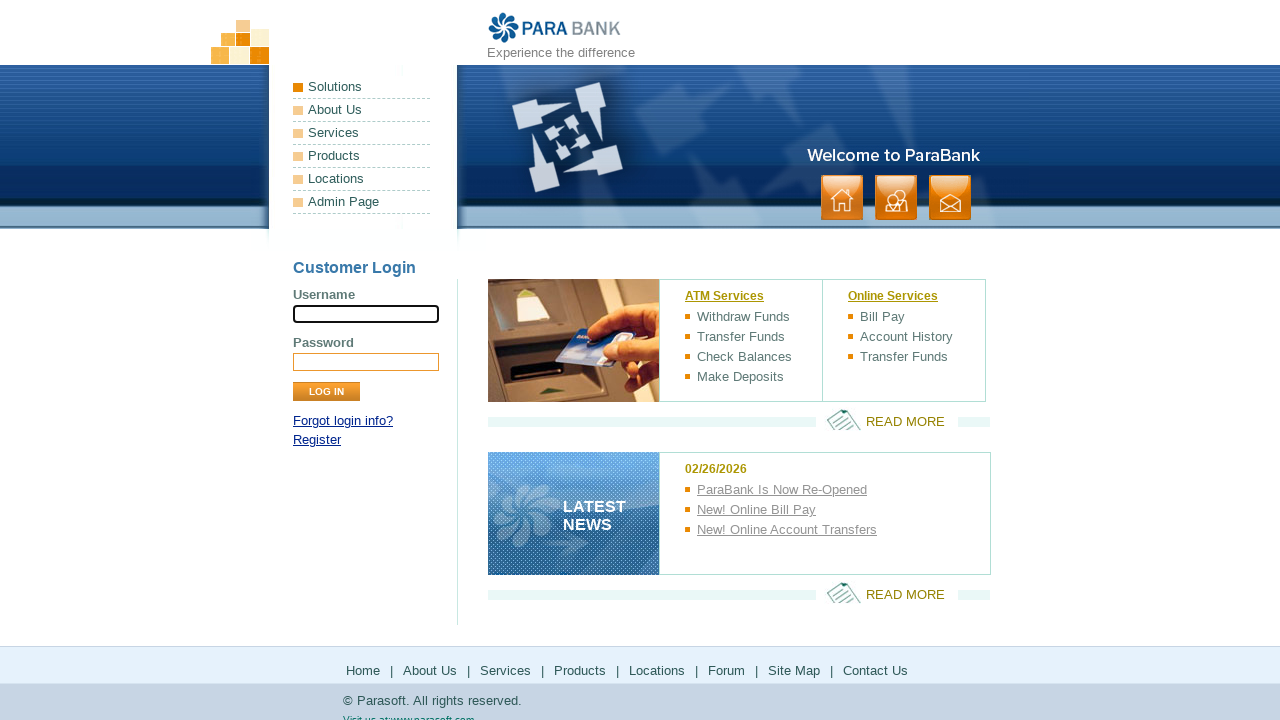

Clicked on Register link at (317, 440) on //*[@id="loginPanel"]/p[2]/a
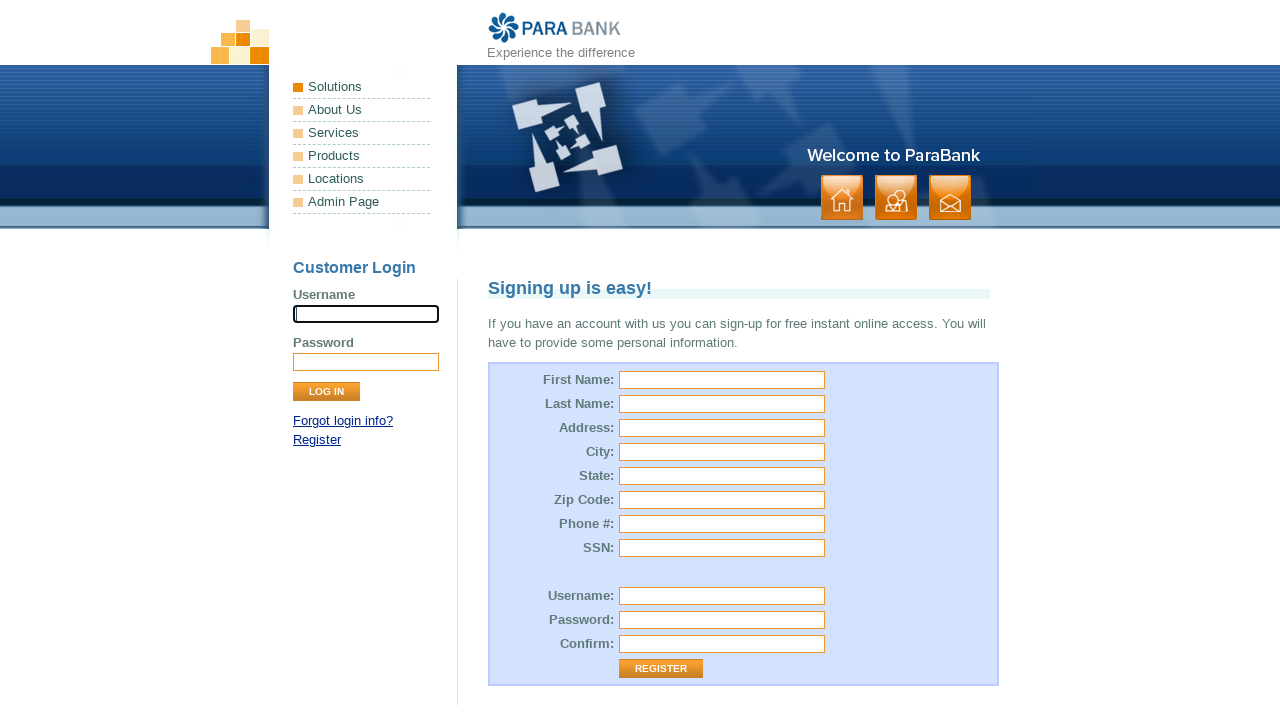

Filled first name field with invalid alphanumeric value '1165' on #customer\.firstName
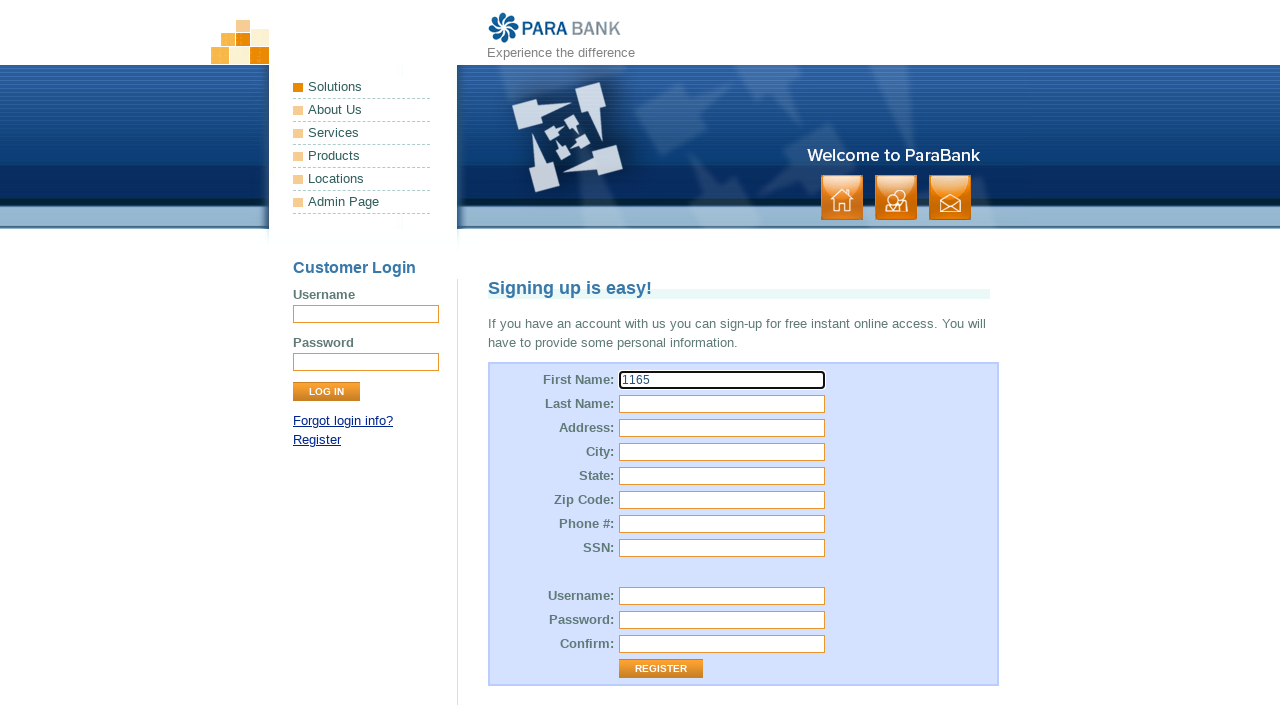

Filled last name field with 'borase' on #customer\.lastName
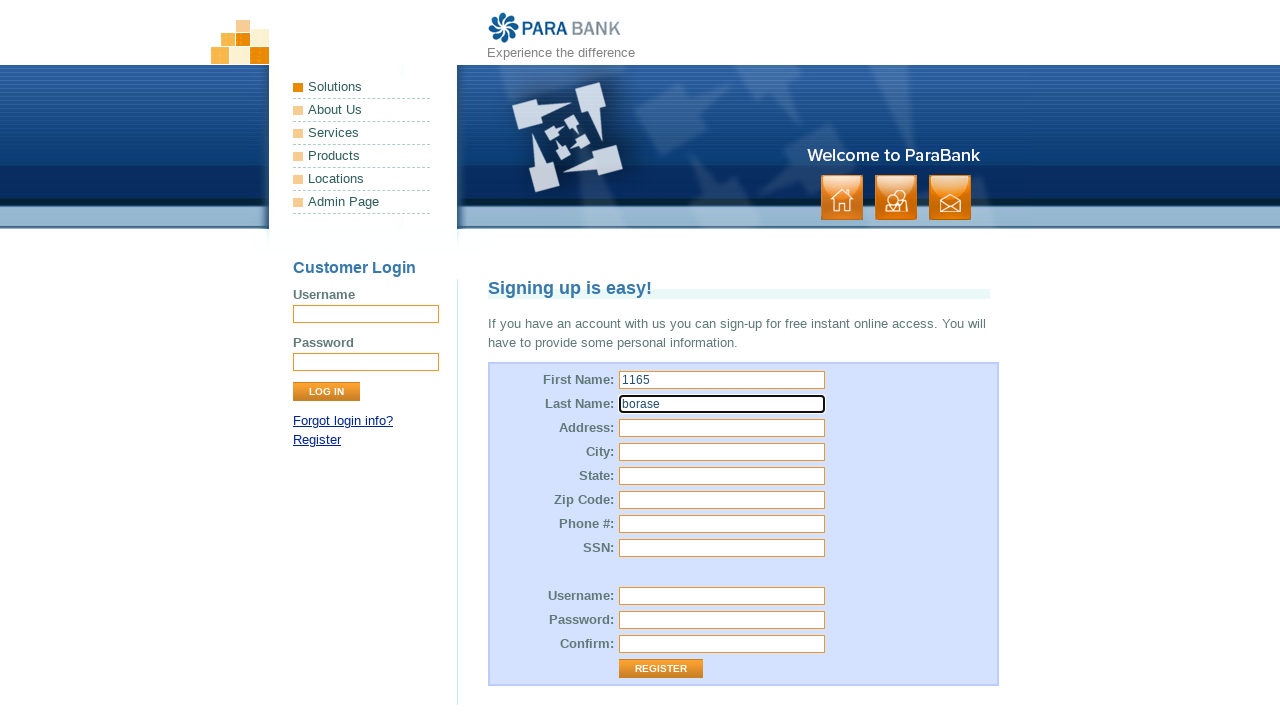

Filled street address field with 'dhule' on #customer\.address\.street
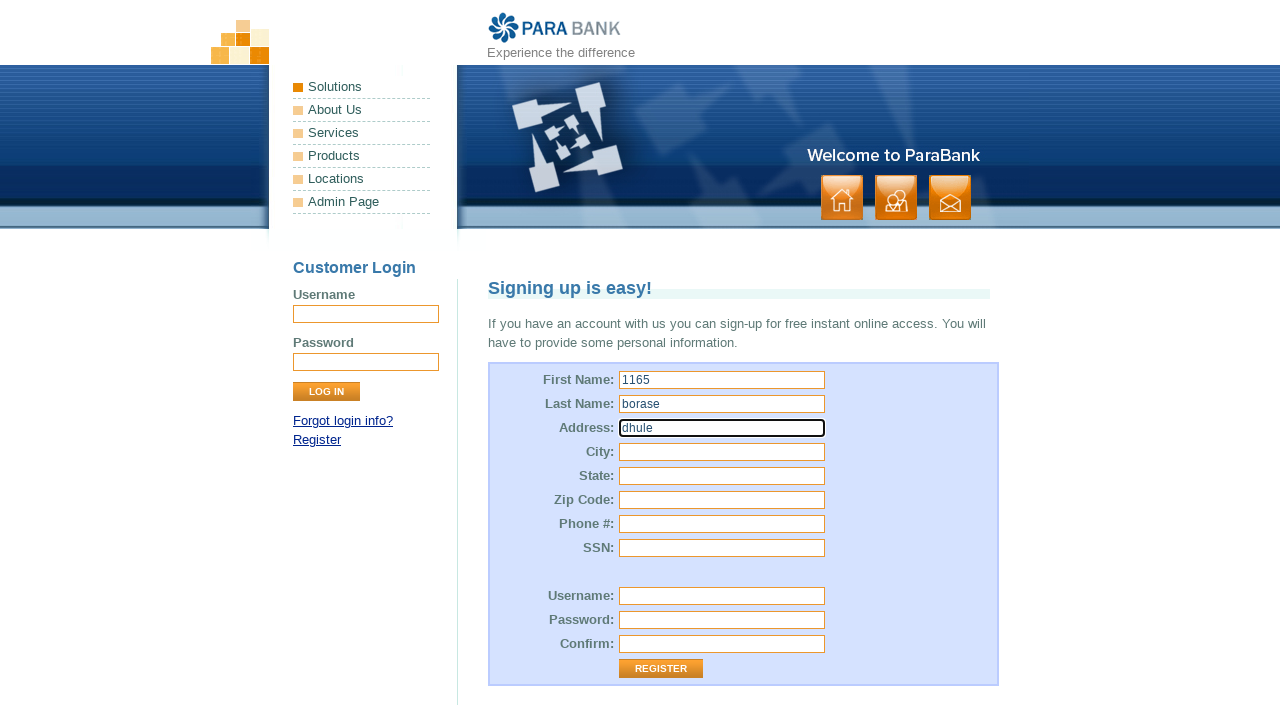

Filled city field with invalid alphanumeric value 'dhu876' on #customer\.address\.city
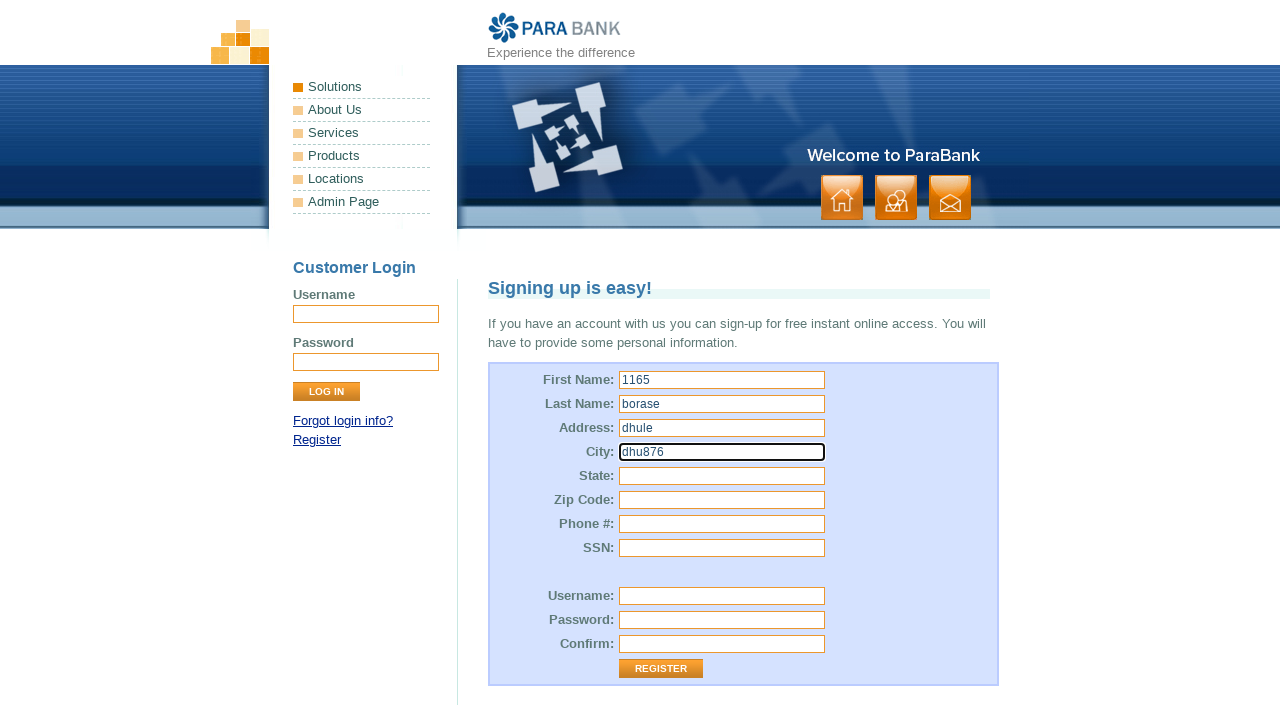

Filled state field with 'maharashtra' on #customer\.address\.state
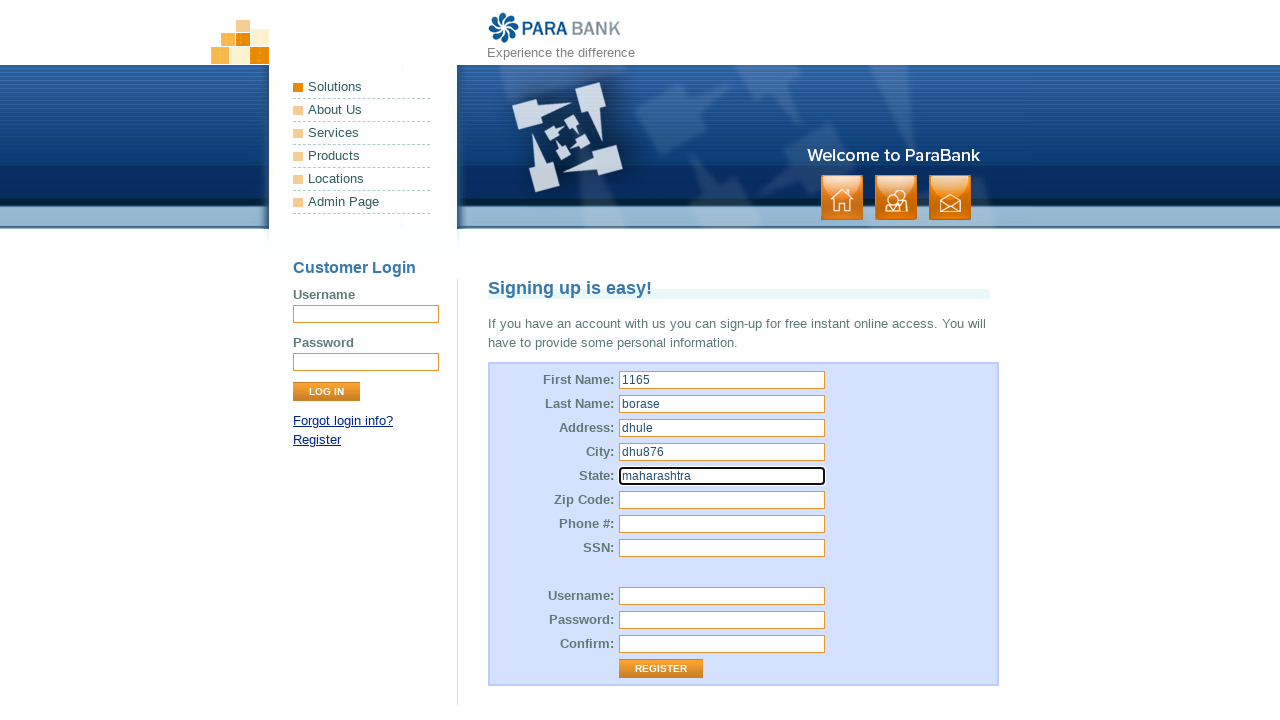

Filled zip code field with '424005' on #customer\.address\.zipCode
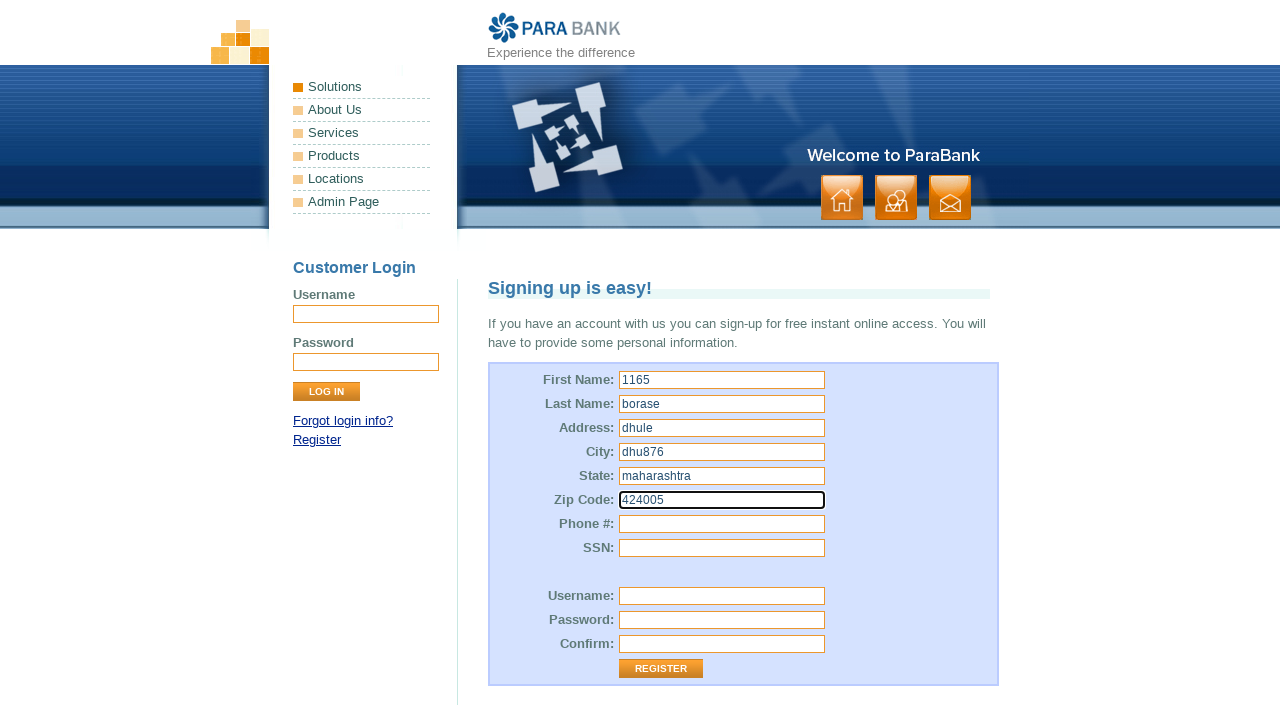

Filled phone number field with invalid alphanumeric value 'fdfdxfsfgdf' on #customer\.phoneNumber
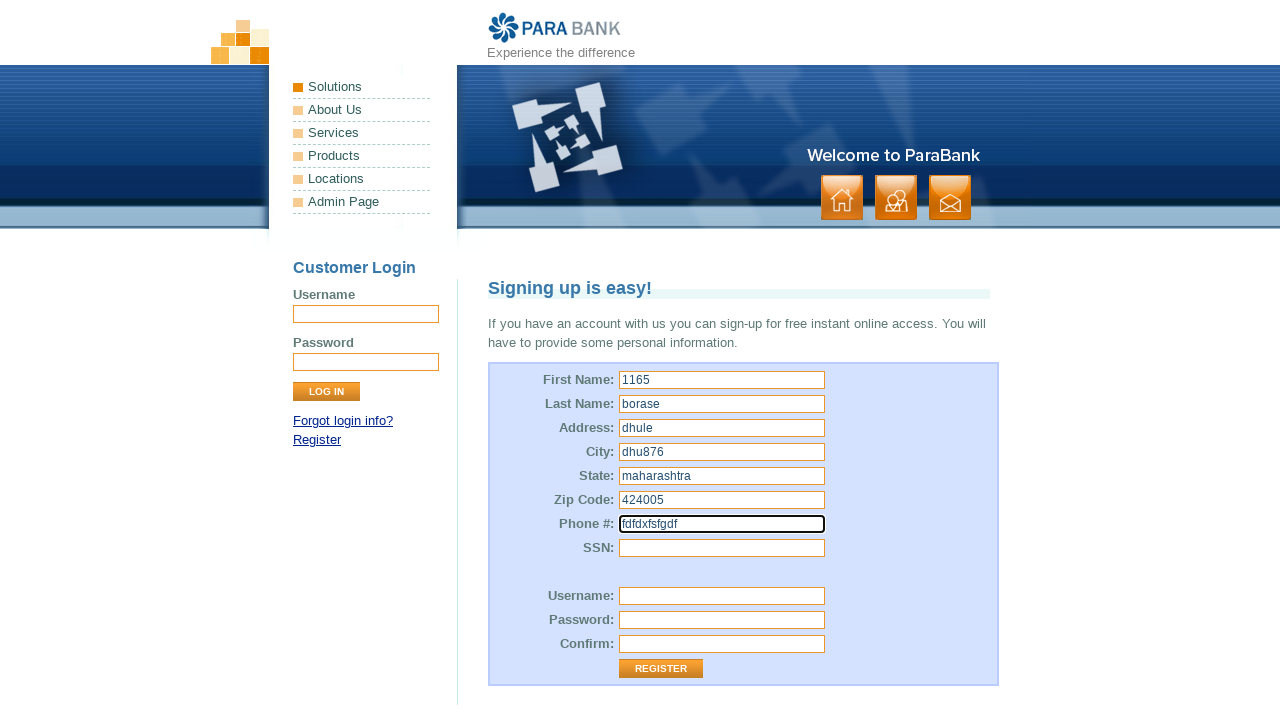

Filled SSN field with '123' on #customer\.ssn
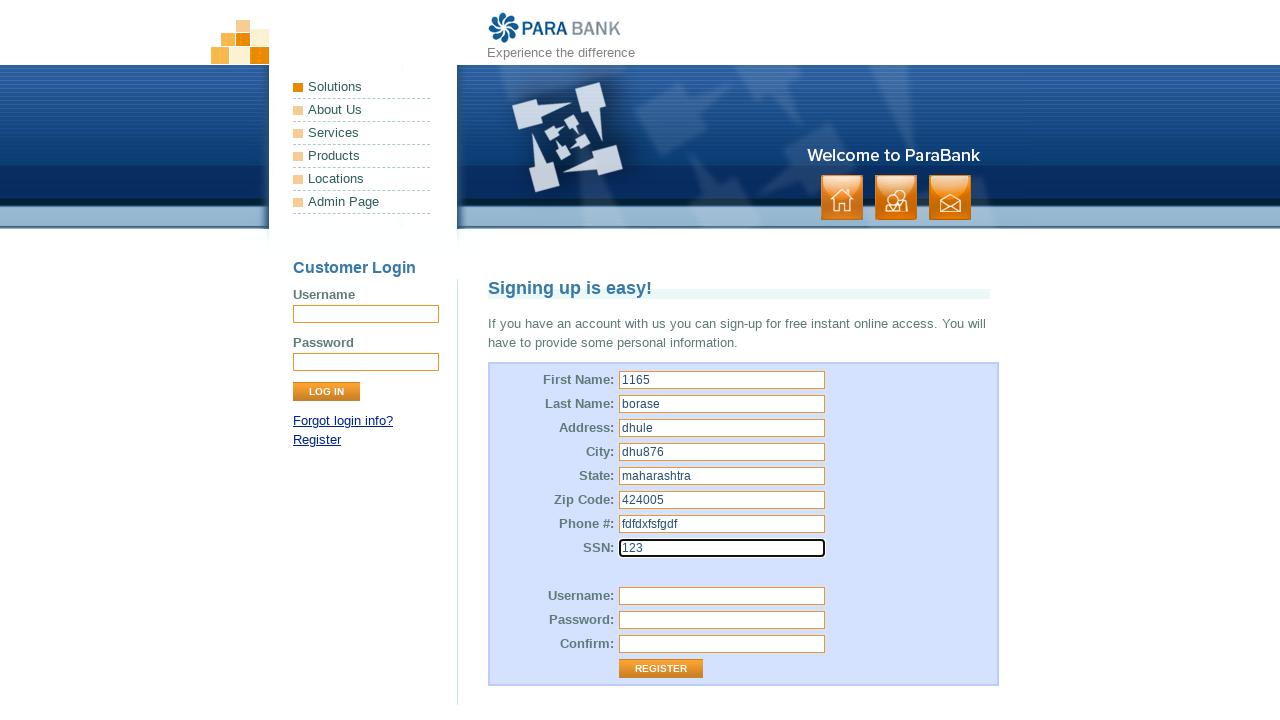

Filled username field with 'roshani3' on #customer\.username
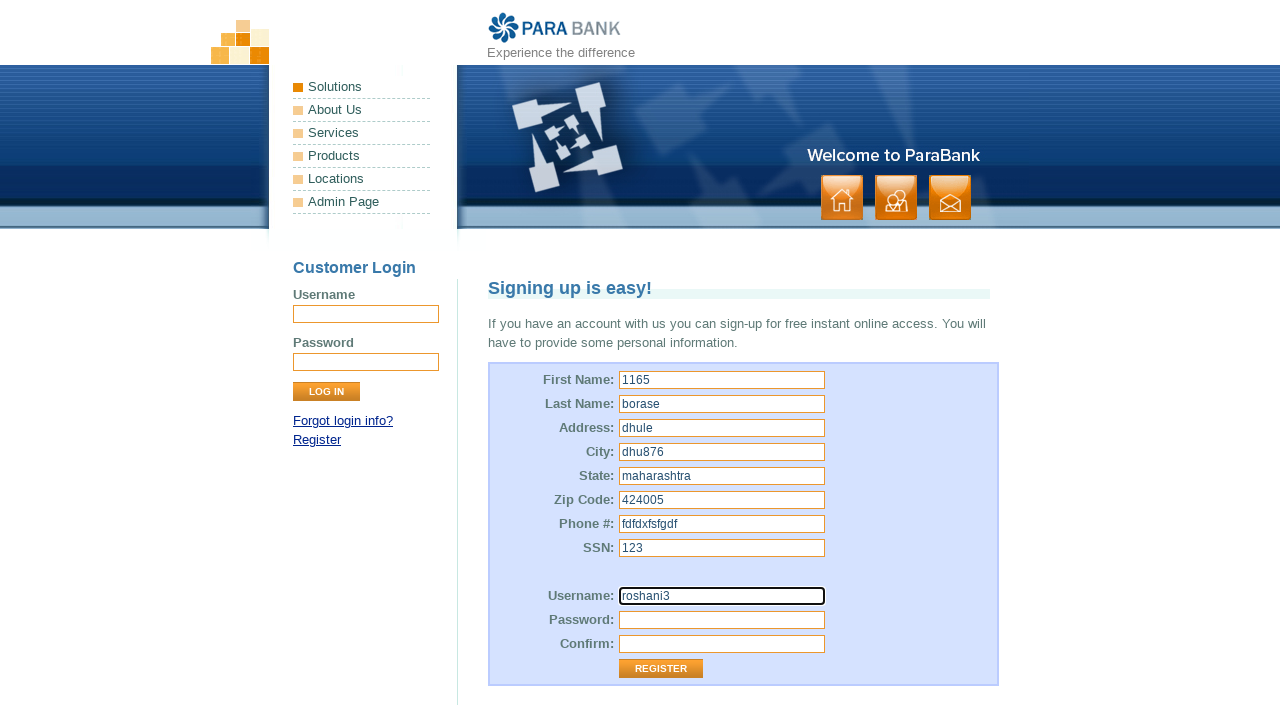

Filled password field with '1234' on #customer\.password
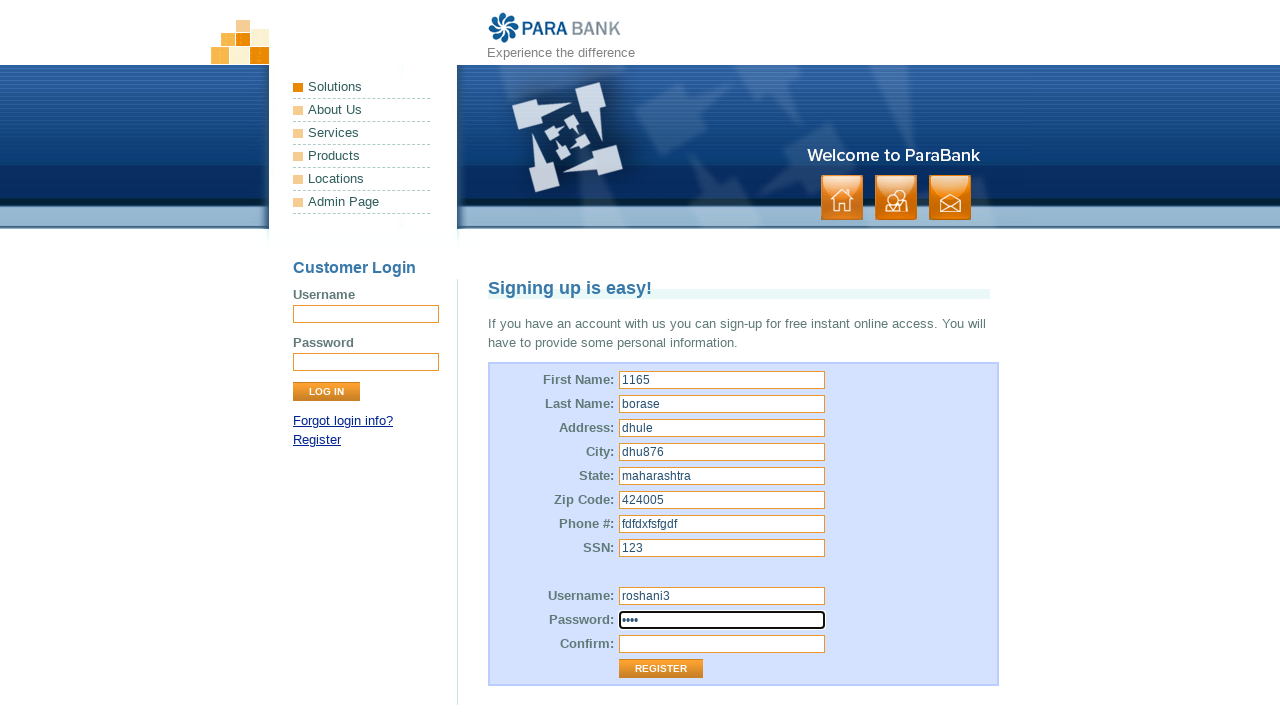

Filled repeated password field with '1234' on #repeatedPassword
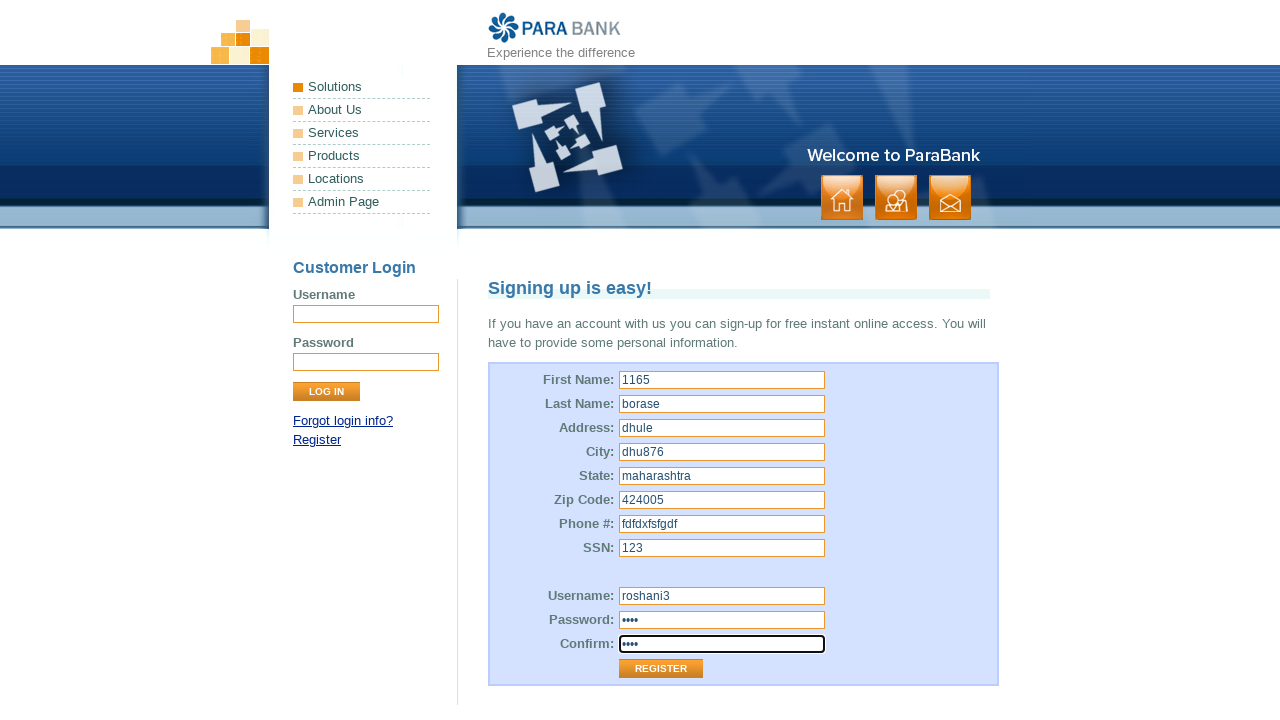

Clicked Register button to submit form with invalid alphanumeric values at (661, 669) on xpath=//input[@value='Register']
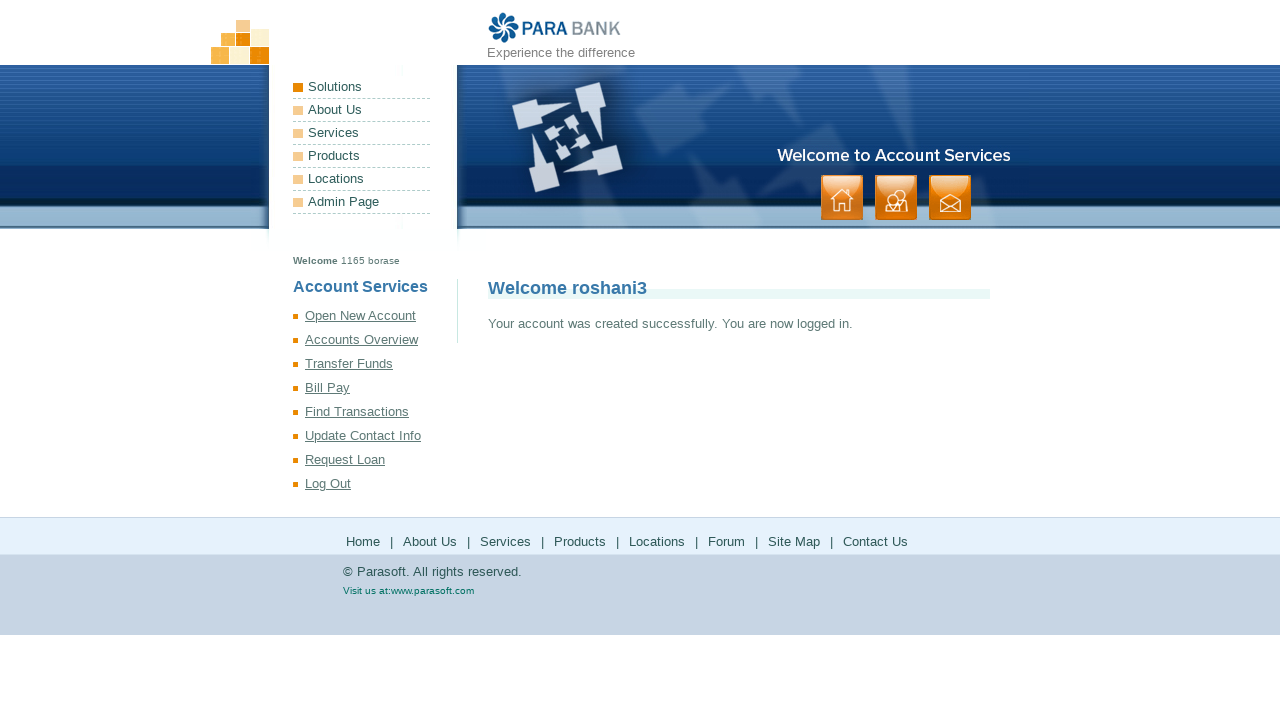

Page loaded and title element appeared
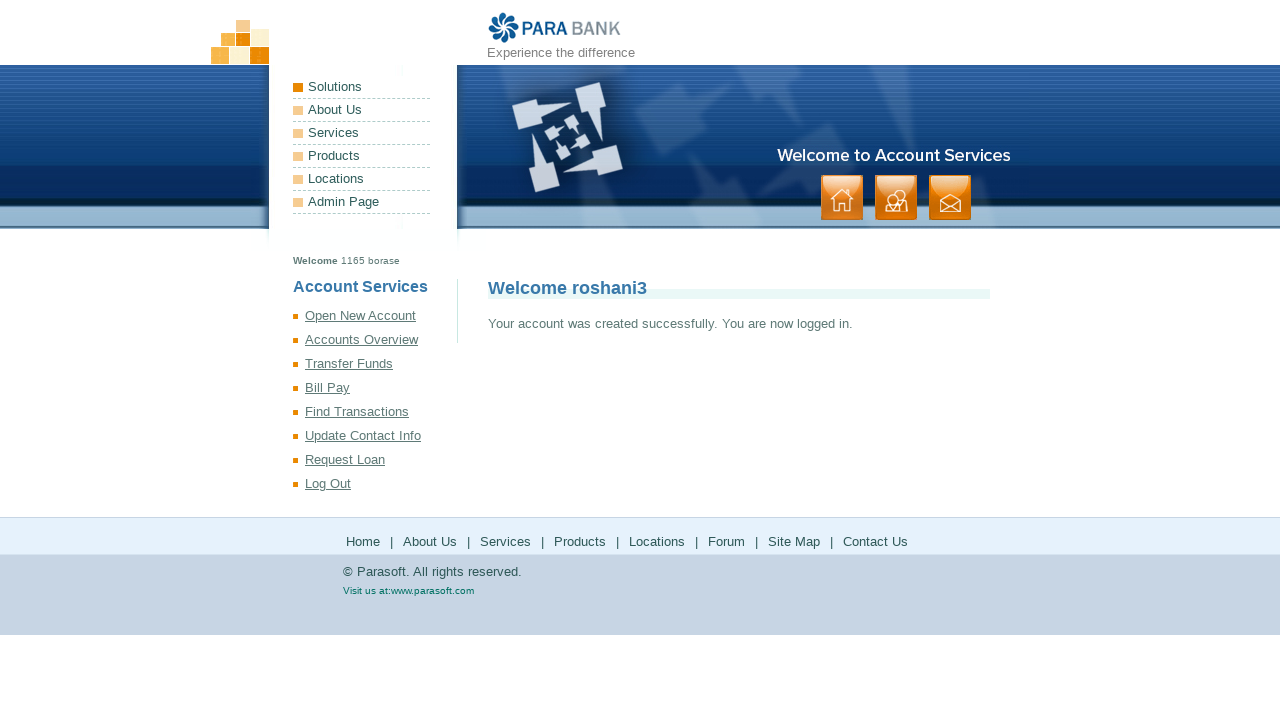

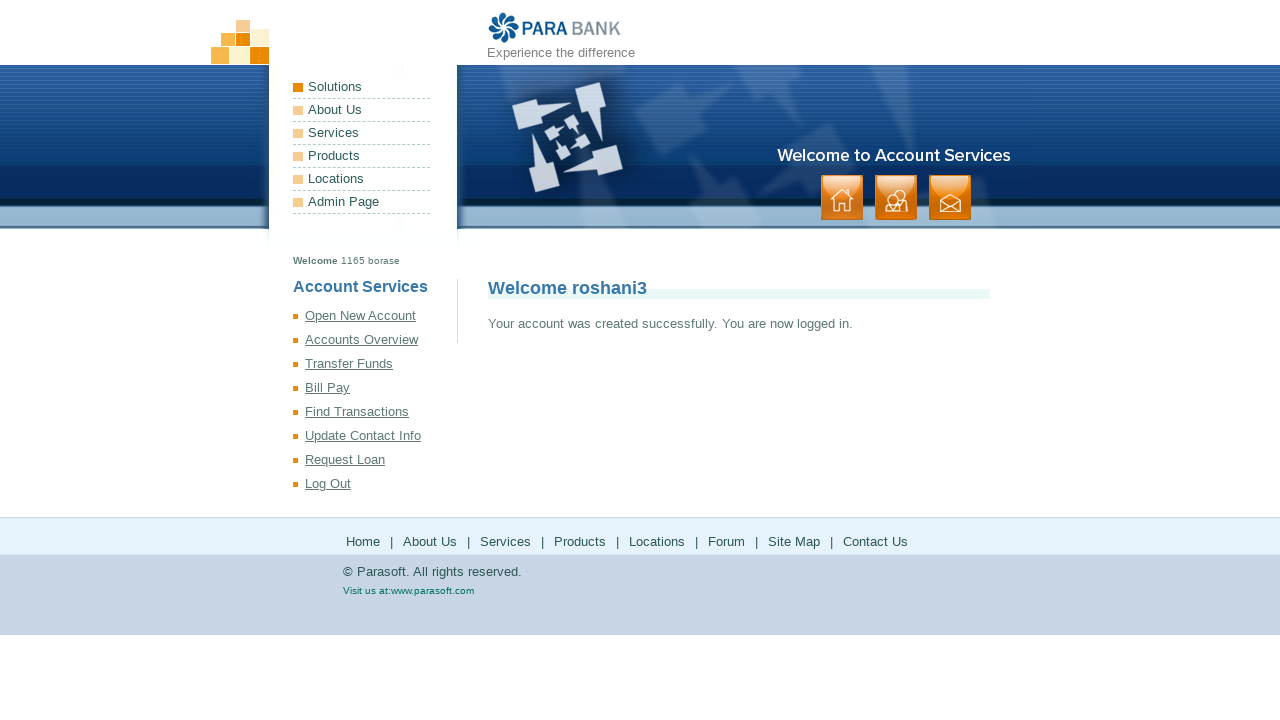